Navigates to the SpiceJet airline website homepage

Starting URL: https://www.spicejet.com/

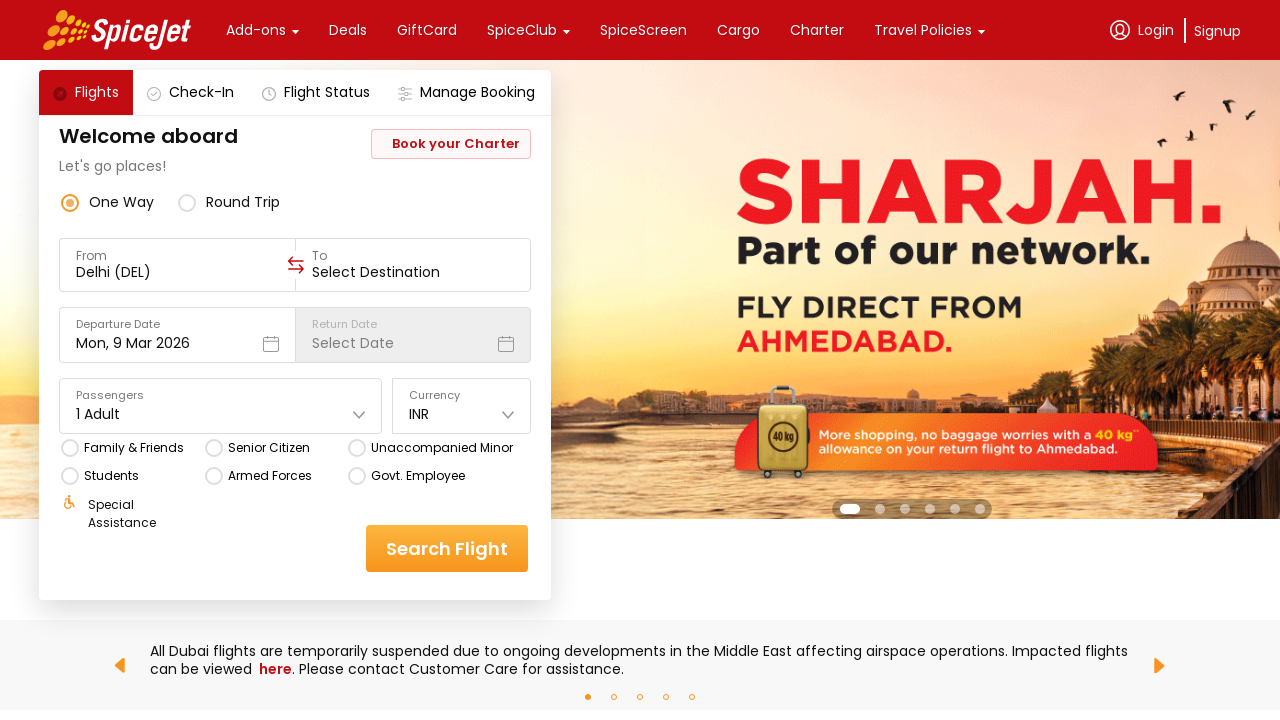

Navigated to SpiceJet airline website homepage
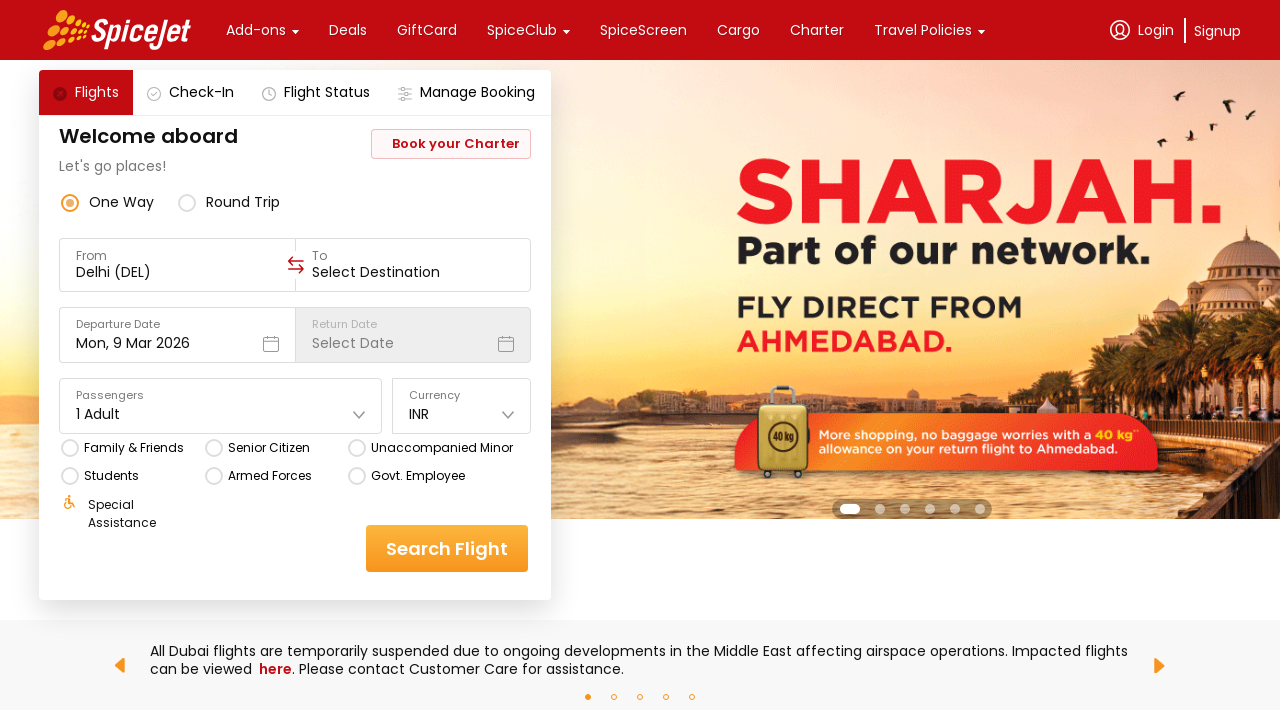

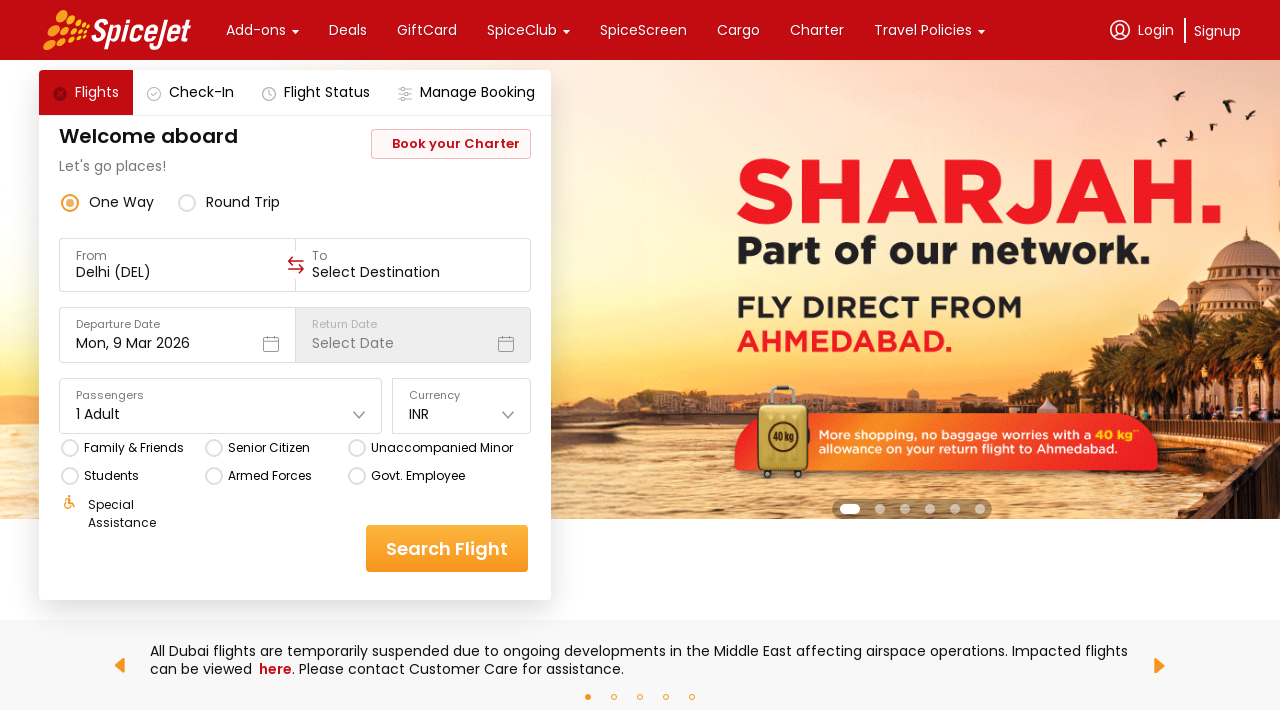